Tests mouseover functionality on the Resources menu item to trigger hover effects

Starting URL: https://www.vtiger.com/

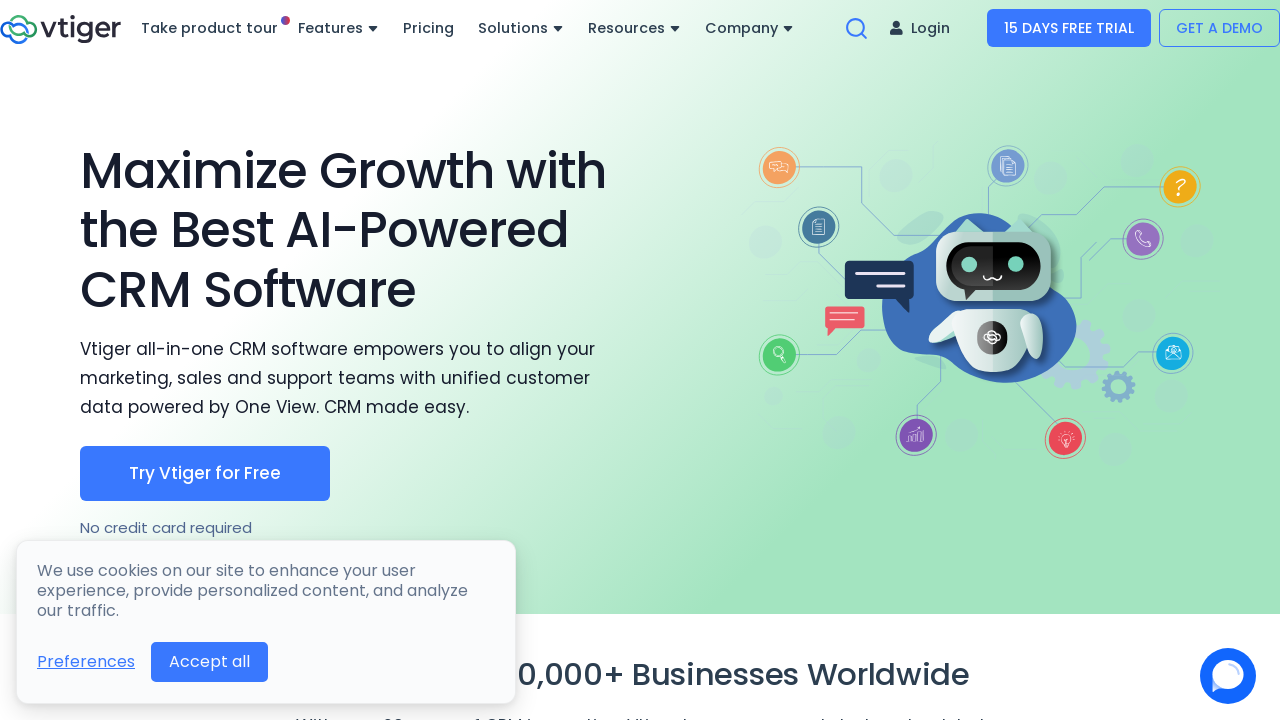

Located Resources menu item element
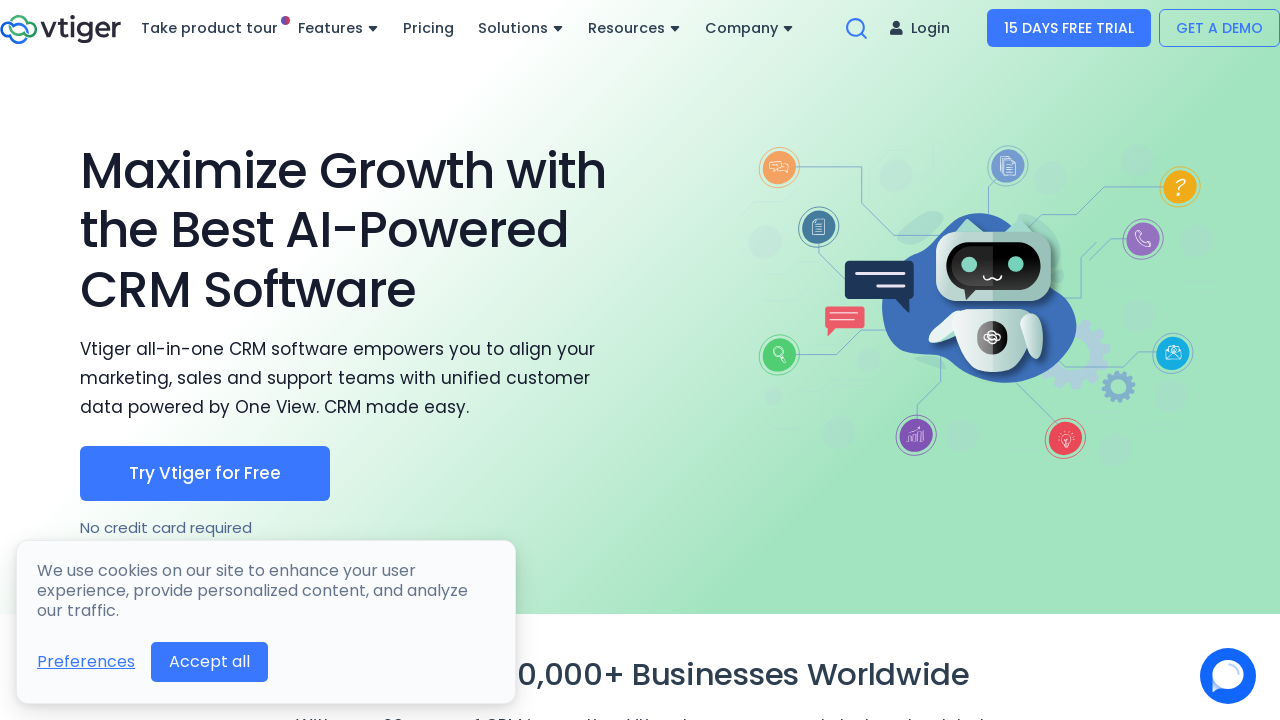

Hovered over Resources menu item to trigger hover effects at (634, 28) on xpath=//a[contains(text(),'Resources')]
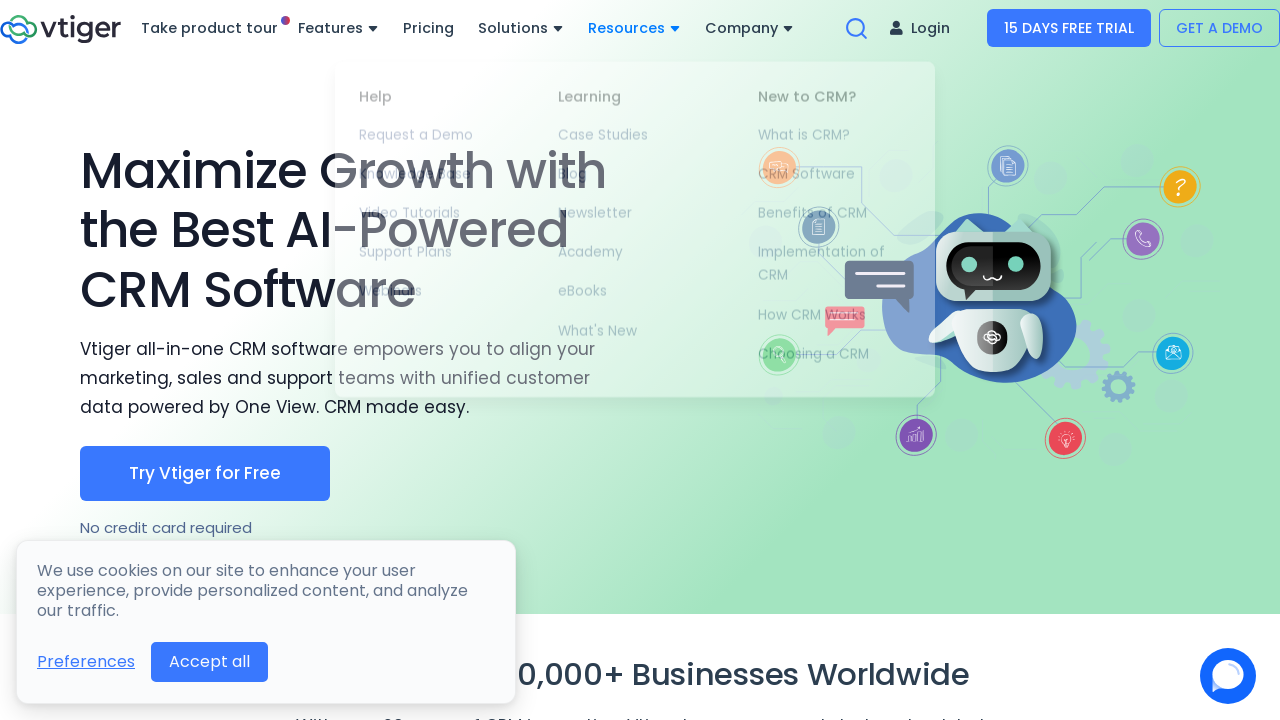

Waited 1 second to observe hover effect
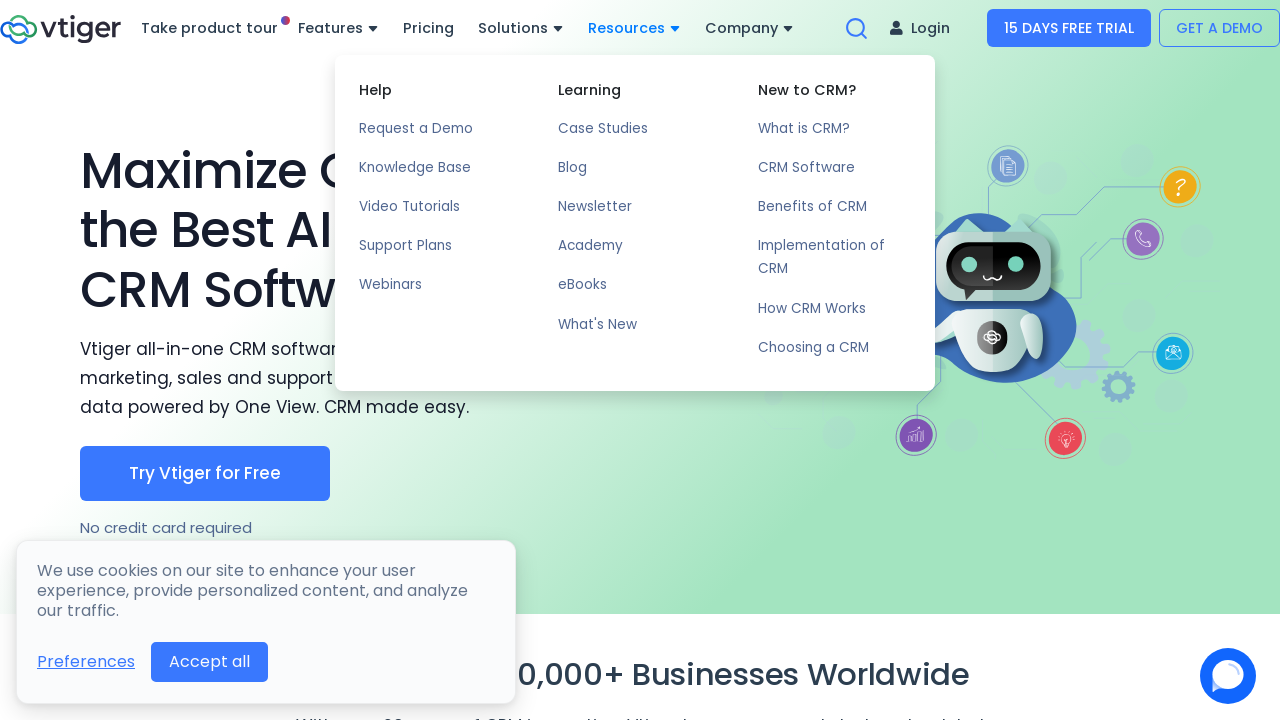

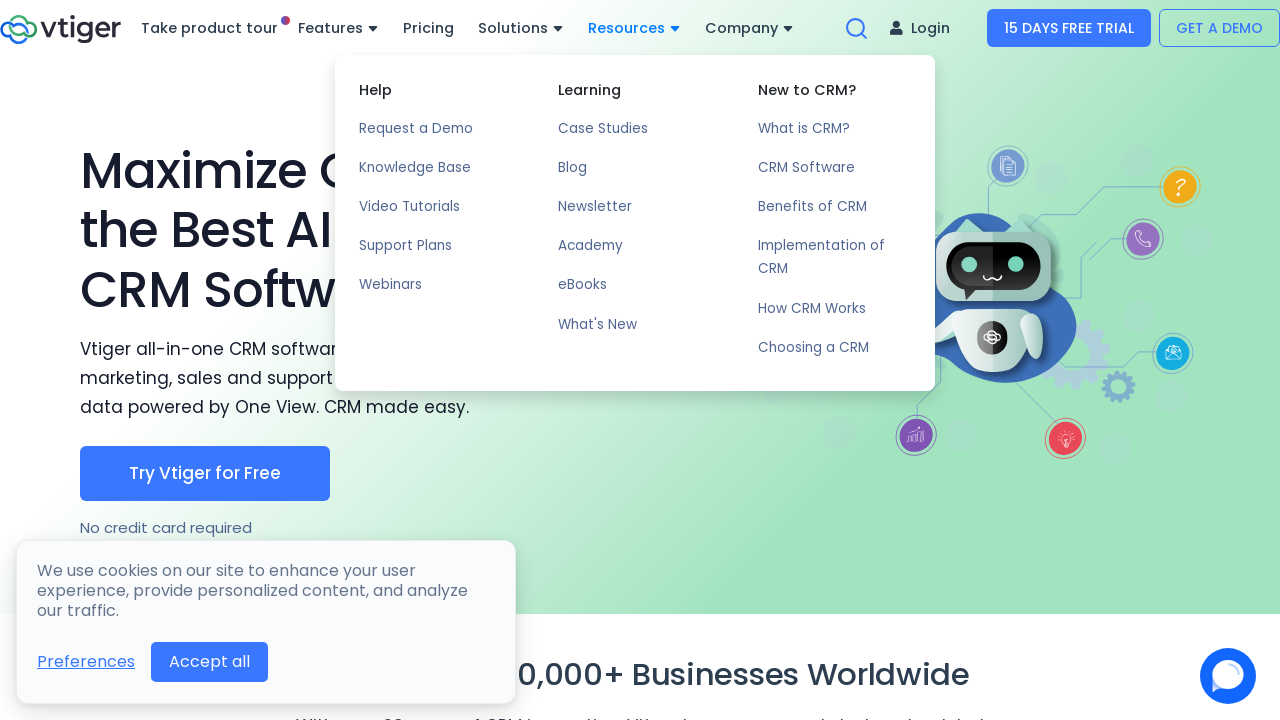